Tests a verification code input form by entering a 6-digit code into individual input fields

Starting URL: https://qaplayground.dev/apps/verify-account/

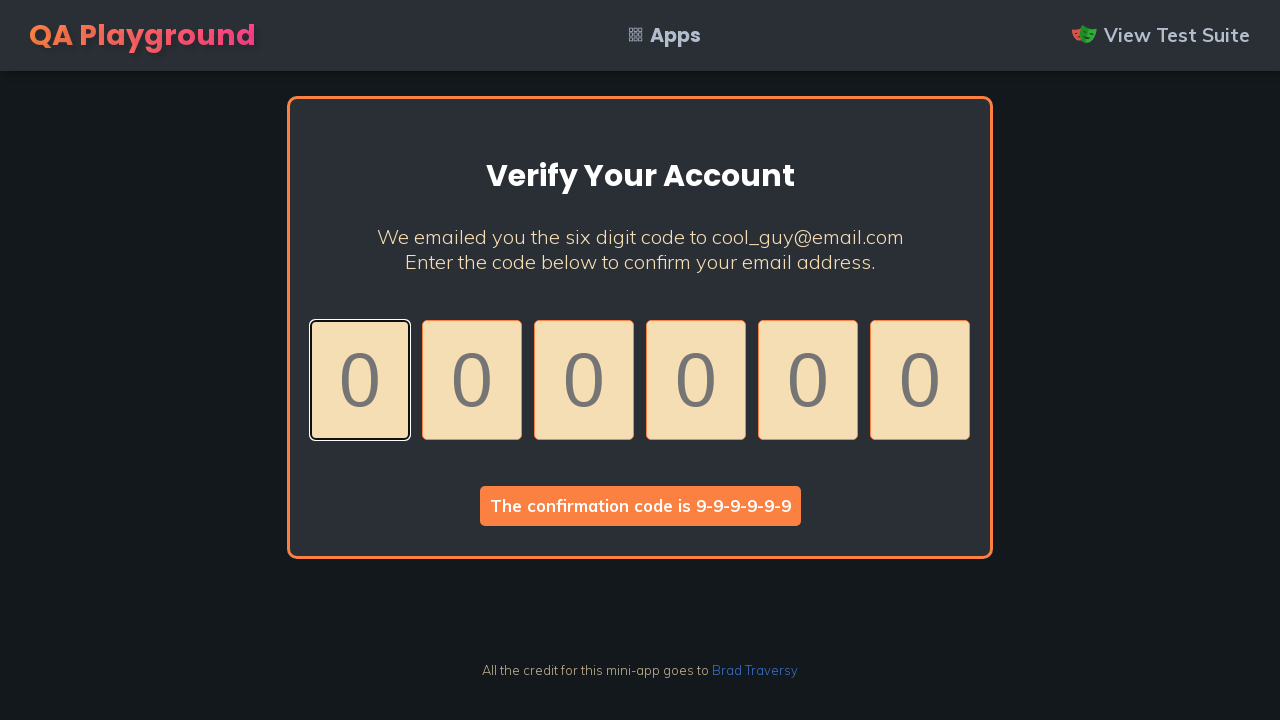

Waited for verification code input fields to load
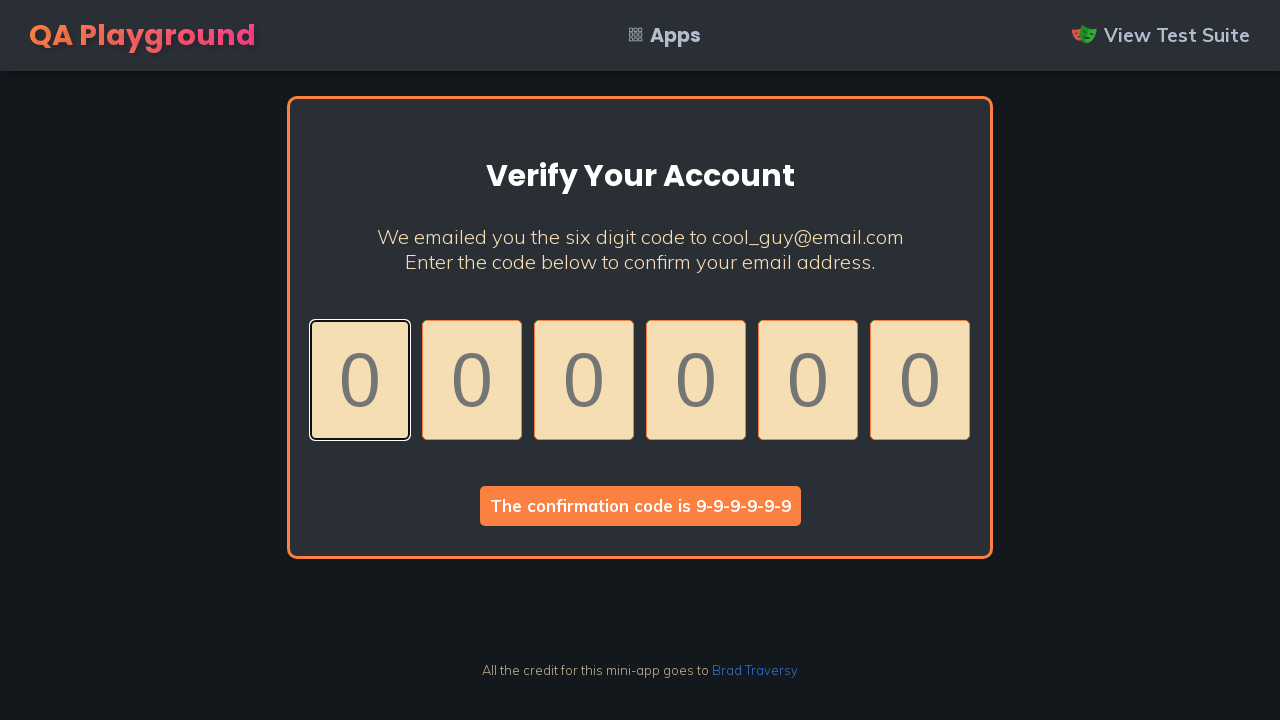

Retrieved all 6 code input field elements
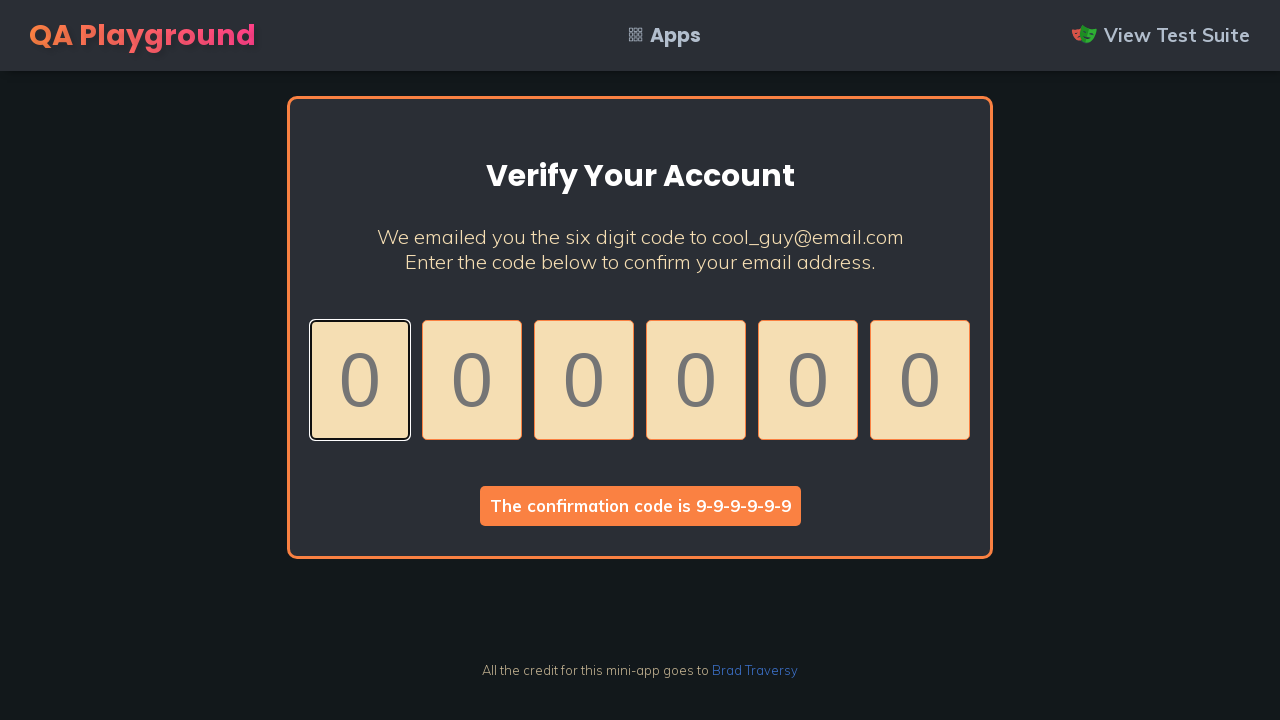

Entered digit '5' into verification code field 1 on .code >> nth=0
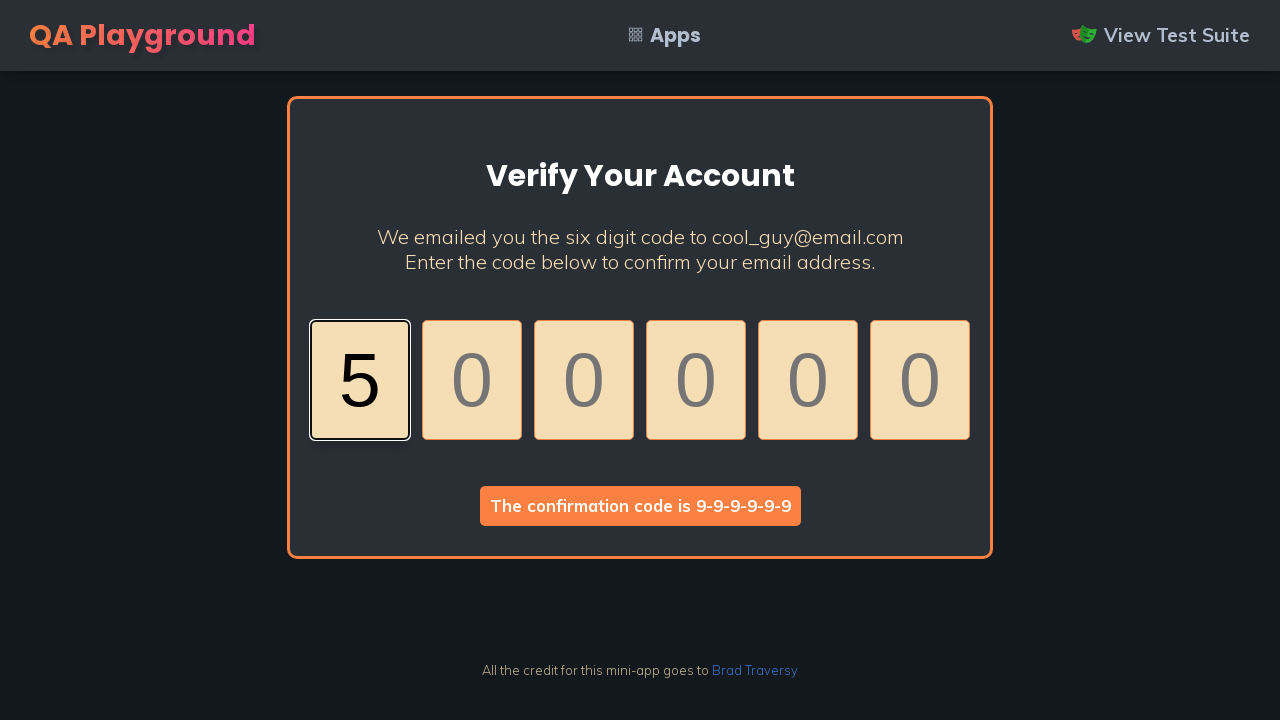

Entered digit '4' into verification code field 2 on .code >> nth=1
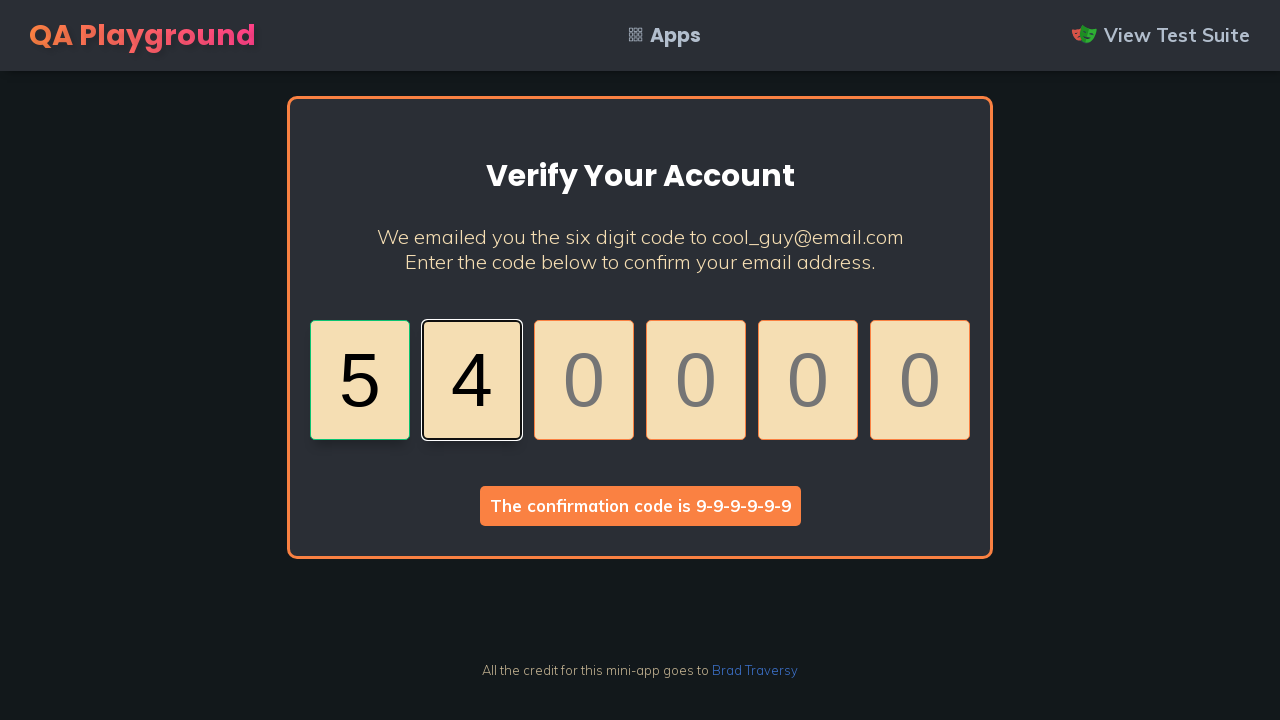

Entered digit '2' into verification code field 3 on .code >> nth=2
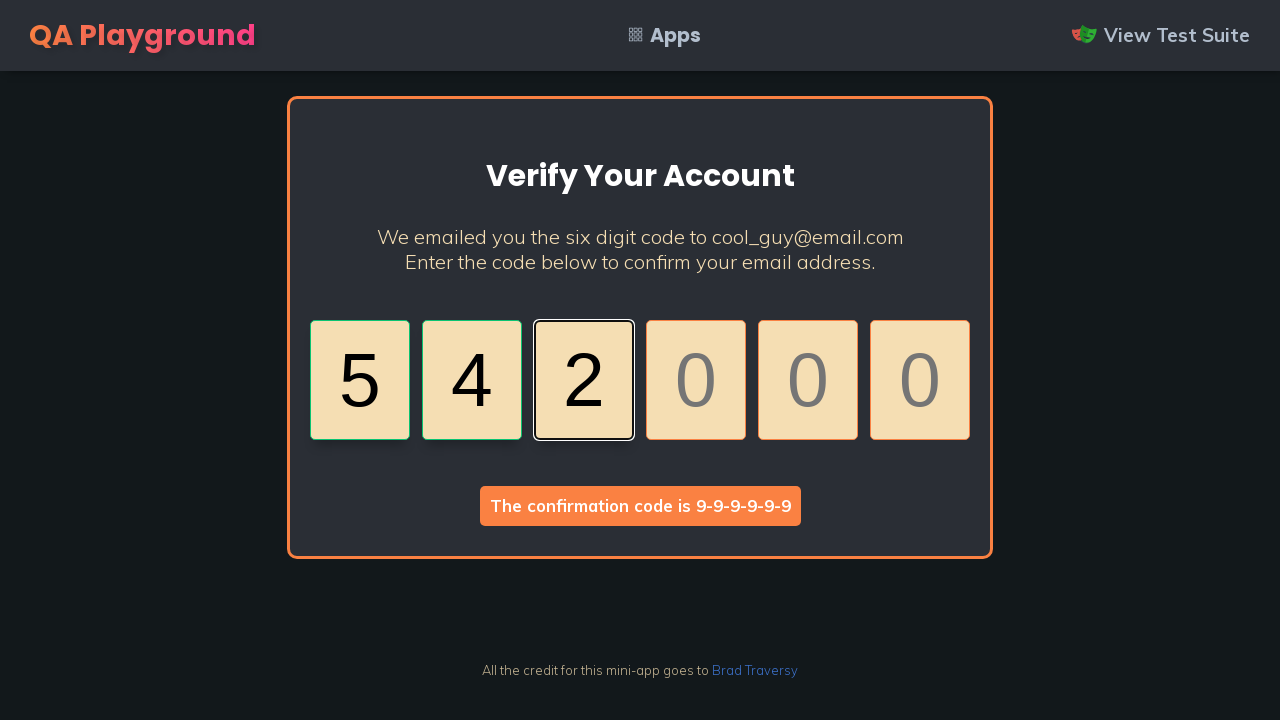

Entered digit '7' into verification code field 4 on .code >> nth=3
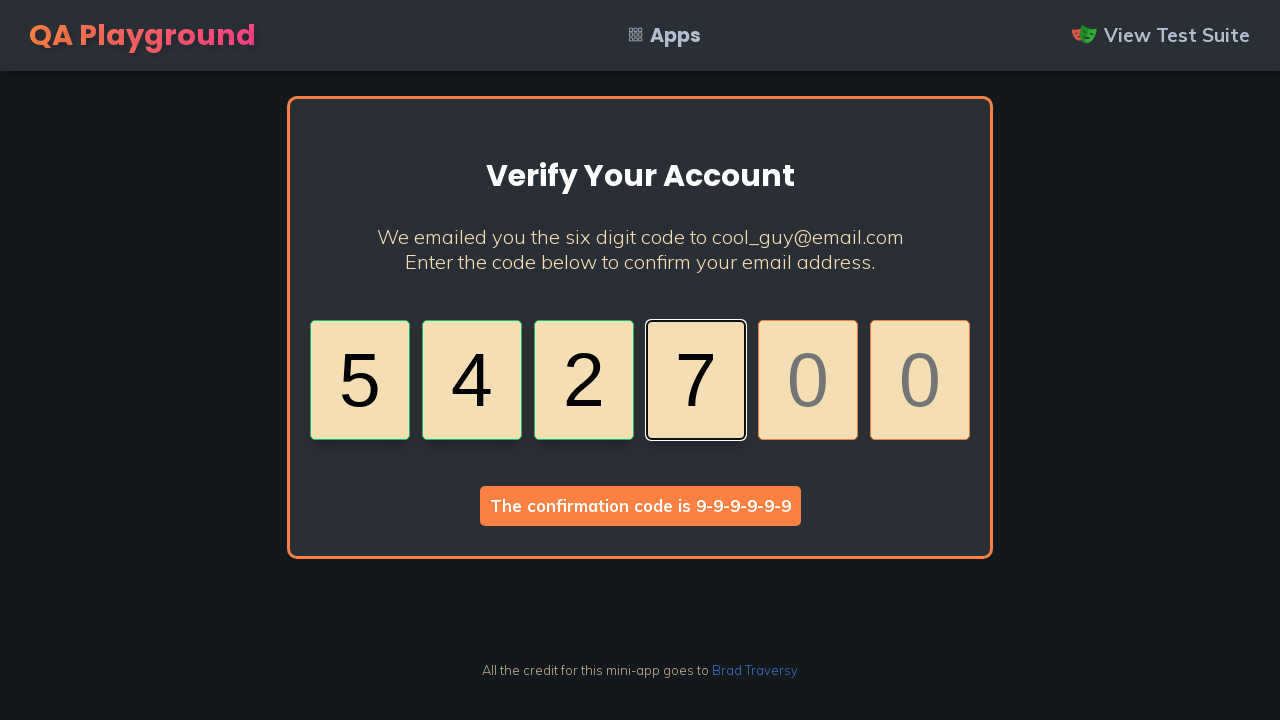

Entered digit '1' into verification code field 5 on .code >> nth=4
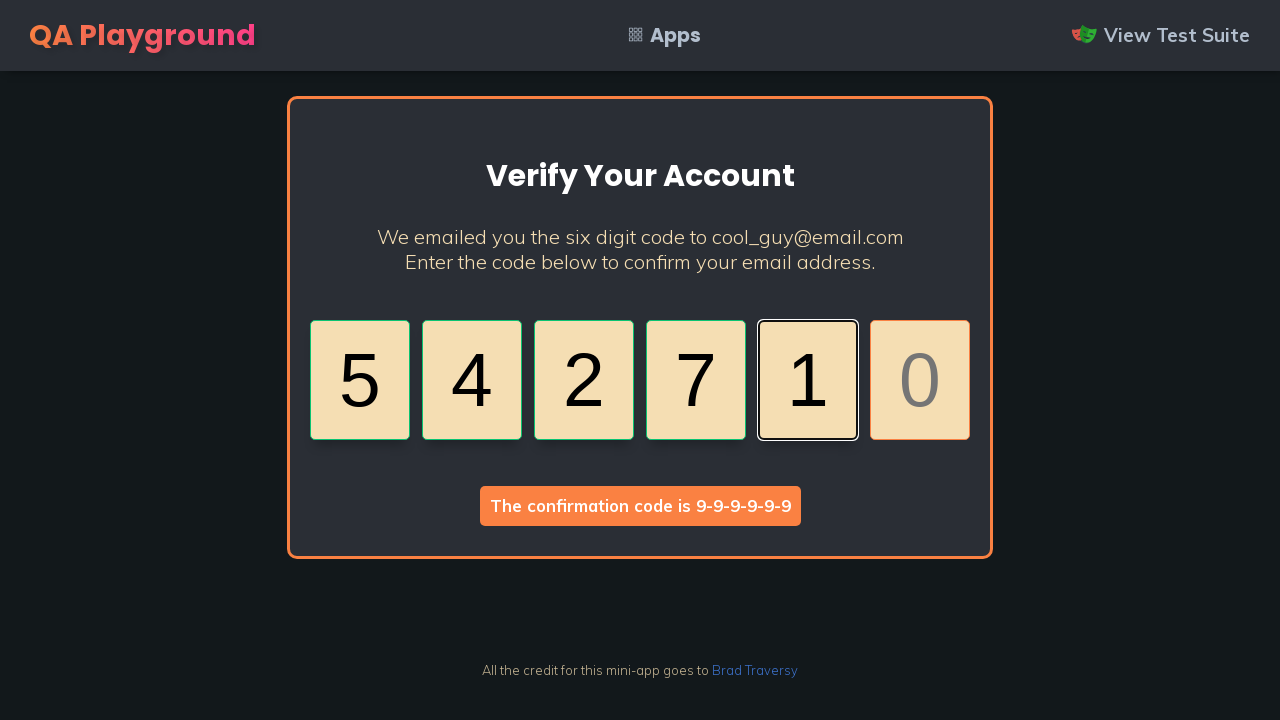

Entered digit '2' into verification code field 6 on .code >> nth=5
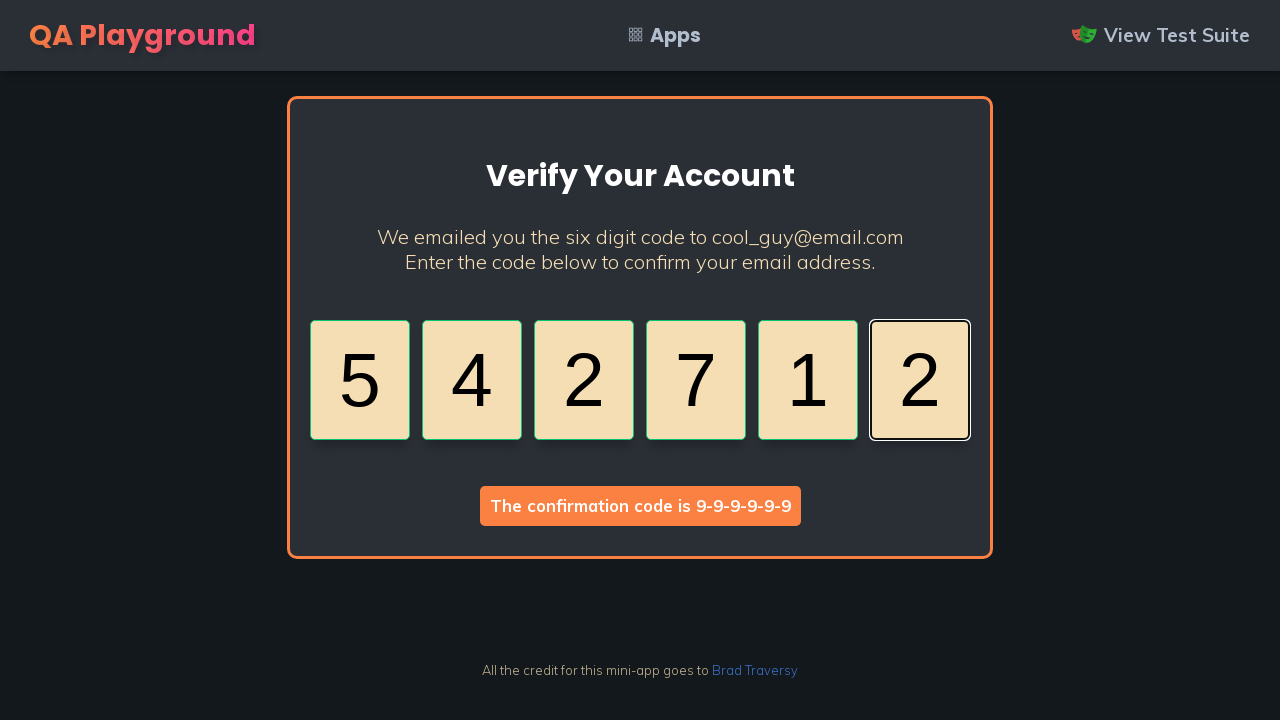

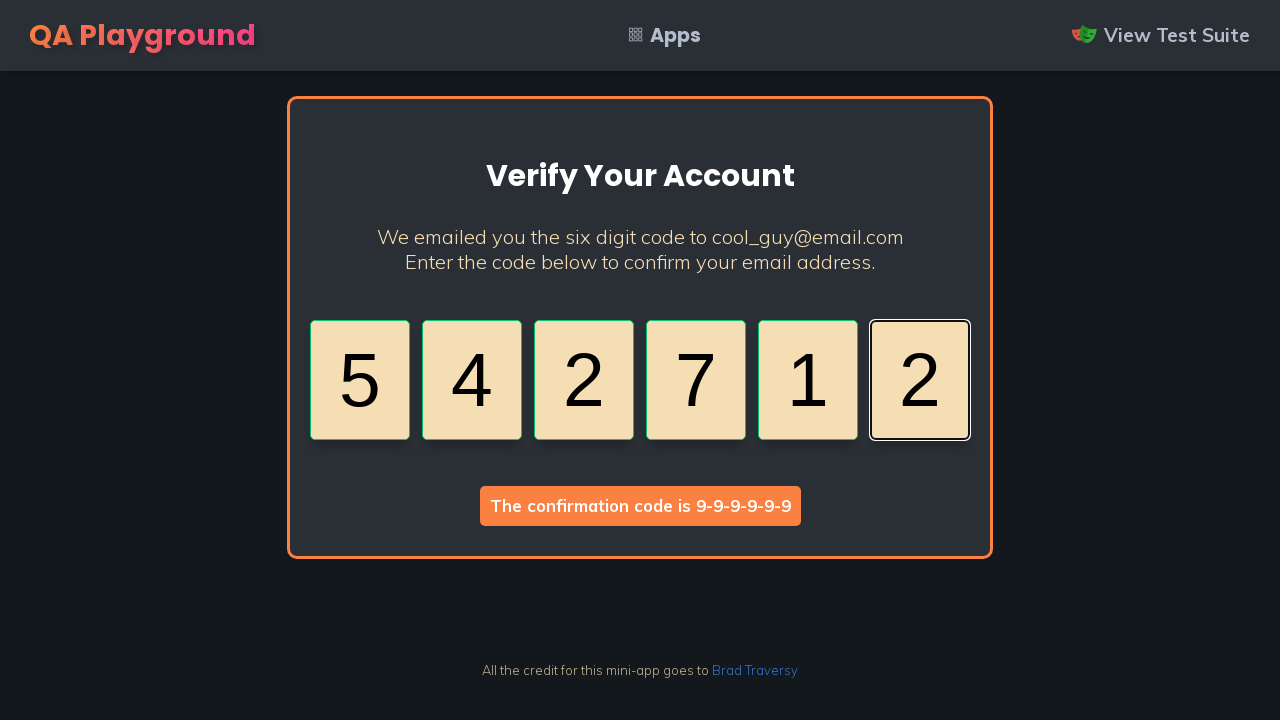